Tests that new todo items are appended to the bottom of the list and counter shows correct count

Starting URL: https://demo.playwright.dev/todomvc

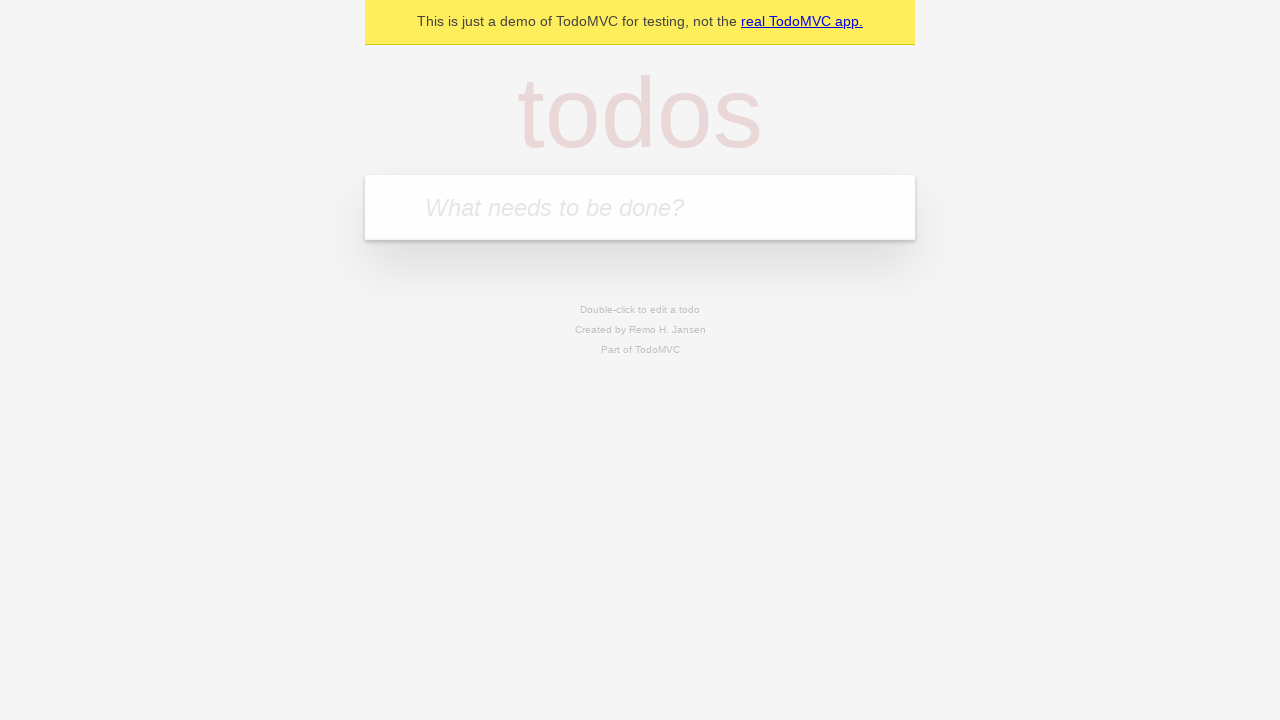

Filled todo input with 'buy some cheese' on internal:attr=[placeholder="What needs to be done?"i]
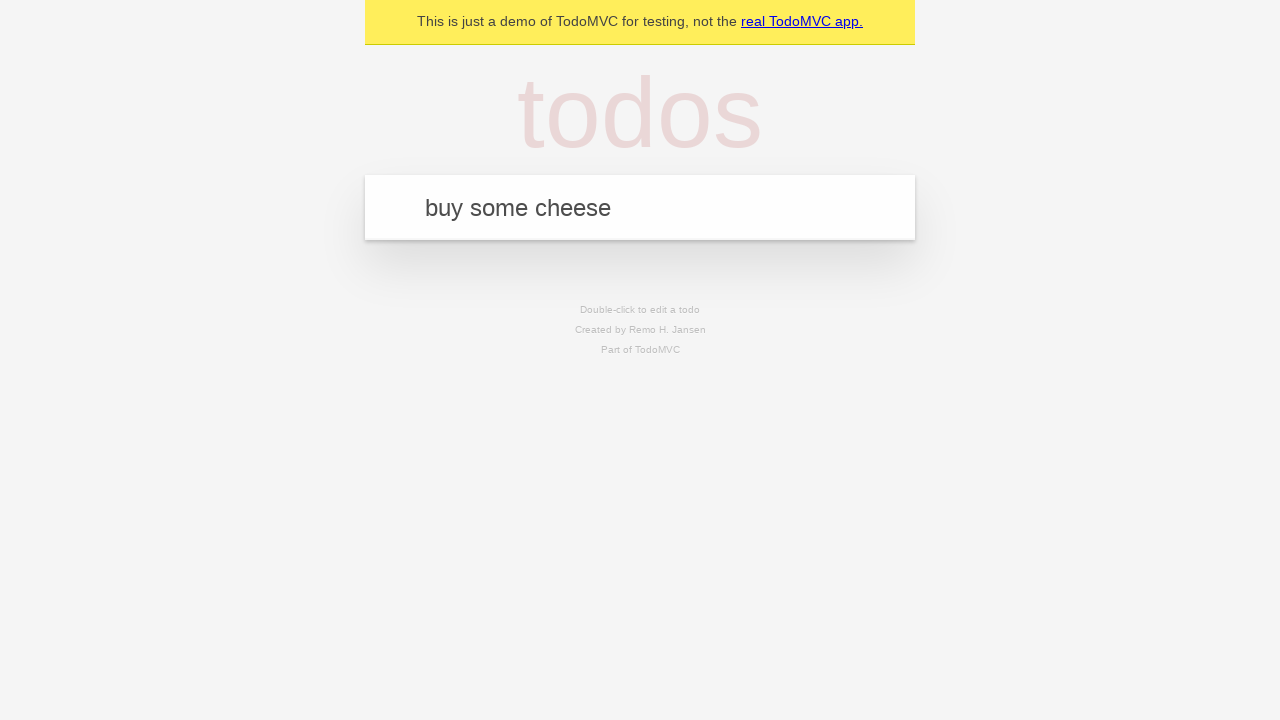

Pressed Enter to add first todo item on internal:attr=[placeholder="What needs to be done?"i]
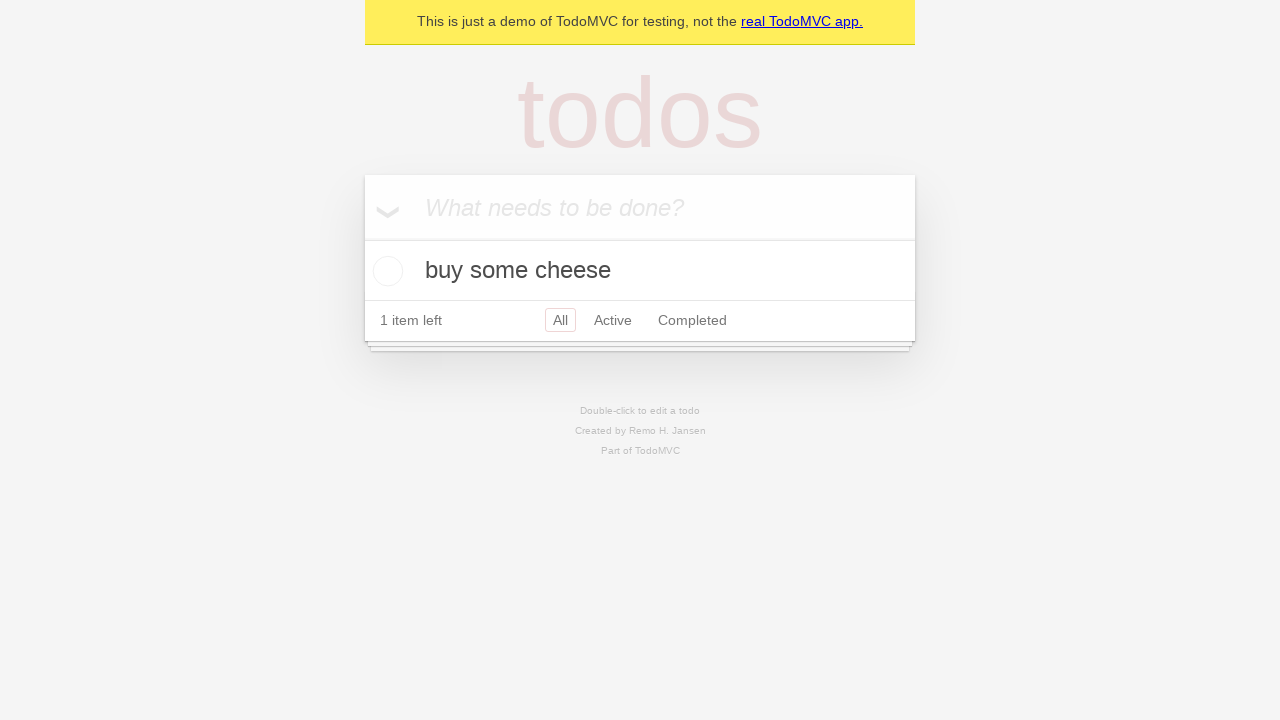

Filled todo input with 'feed the cat' on internal:attr=[placeholder="What needs to be done?"i]
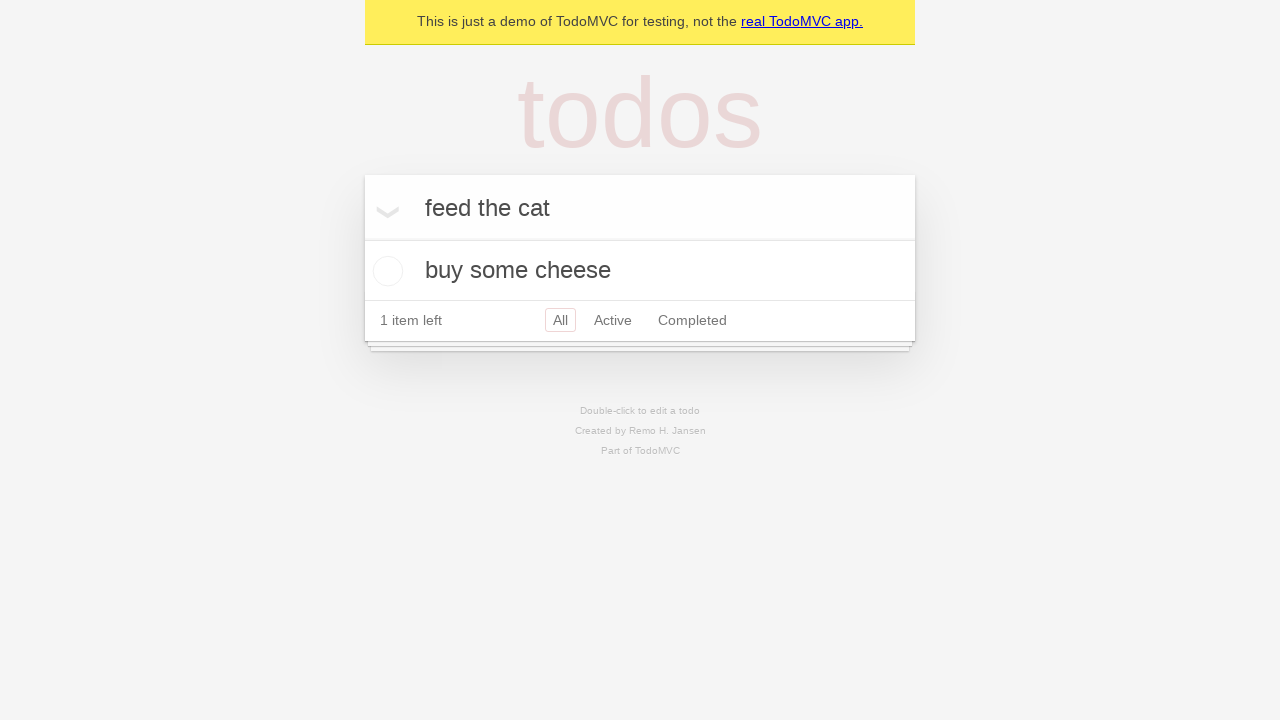

Pressed Enter to add second todo item on internal:attr=[placeholder="What needs to be done?"i]
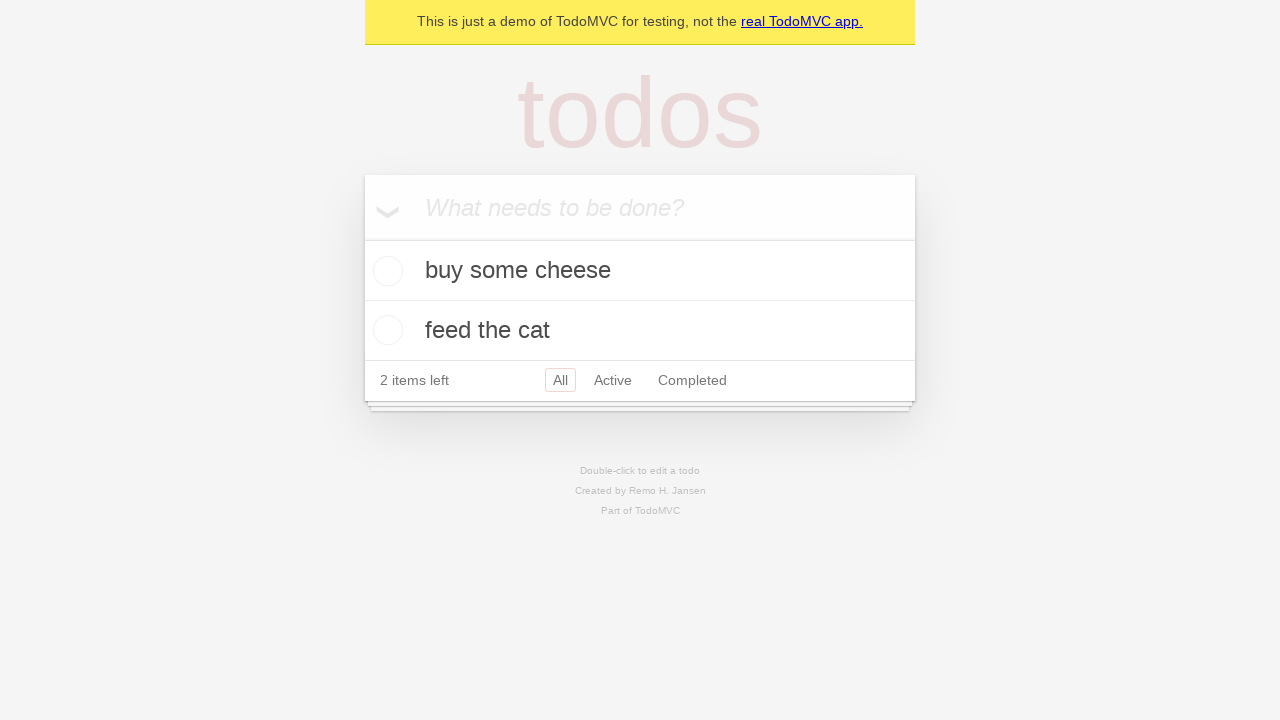

Filled todo input with 'book a doctors appointment' on internal:attr=[placeholder="What needs to be done?"i]
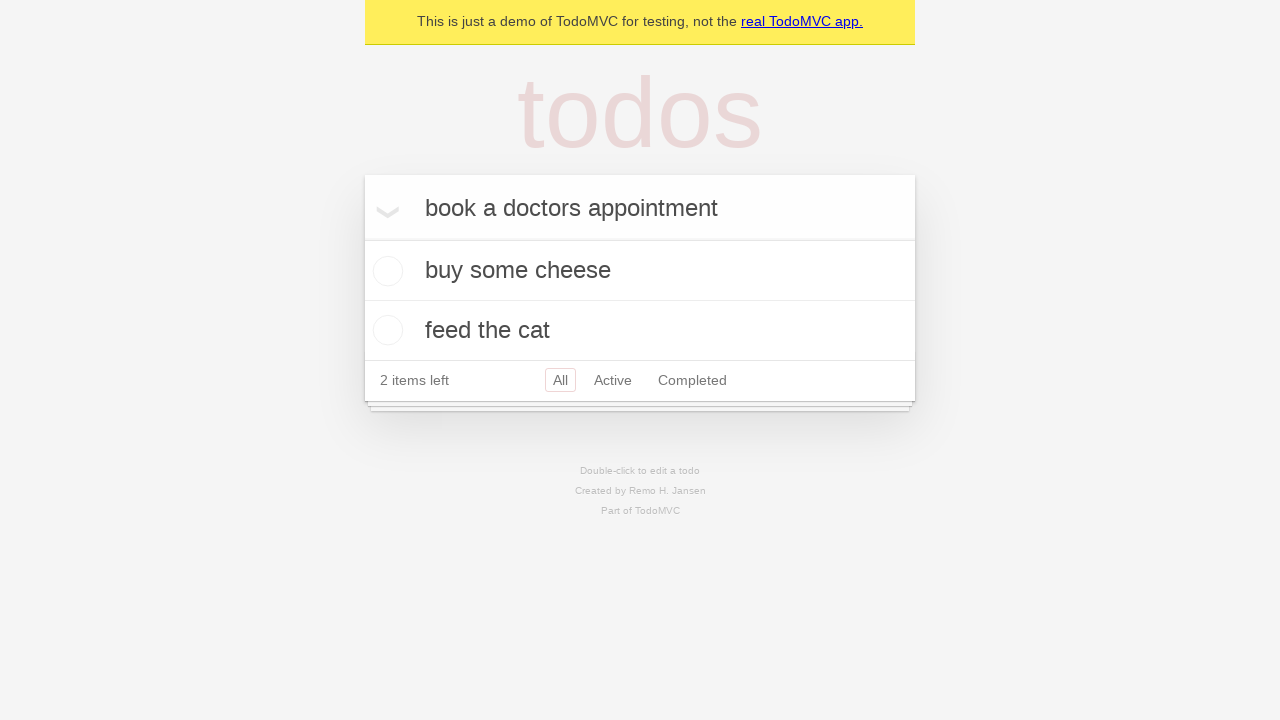

Pressed Enter to add third todo item on internal:attr=[placeholder="What needs to be done?"i]
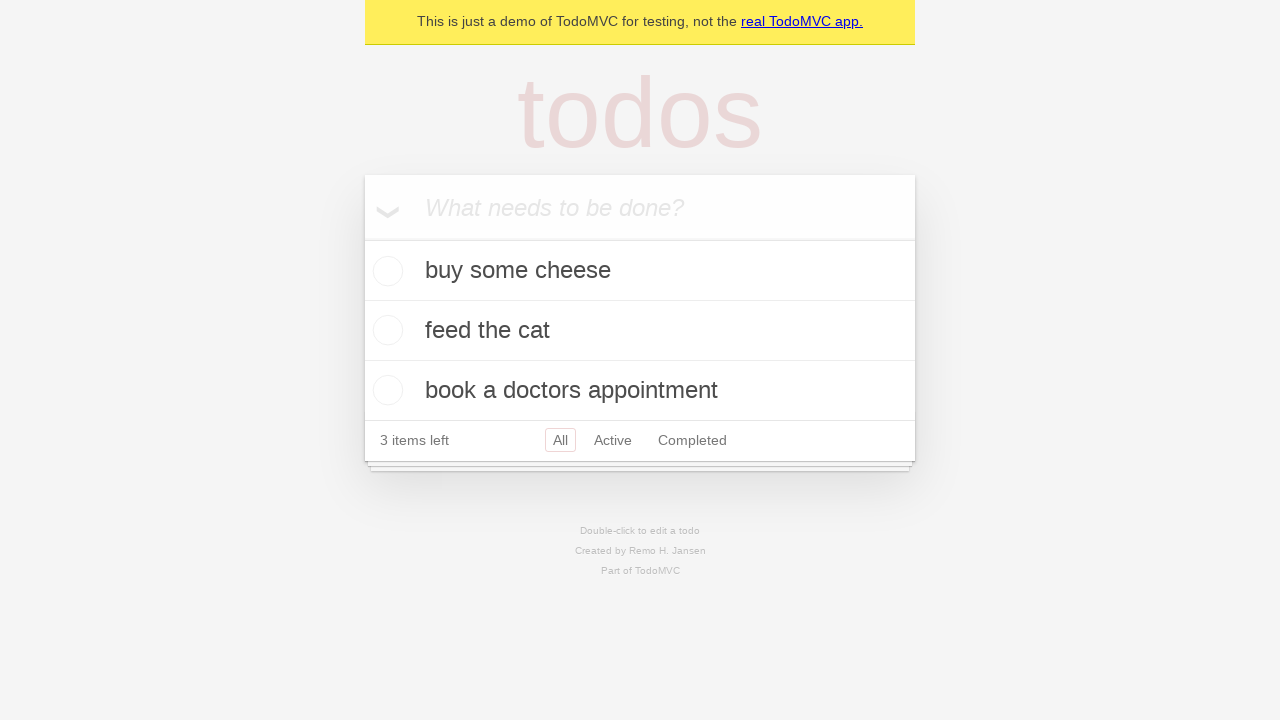

Verified all three todo items are displayed
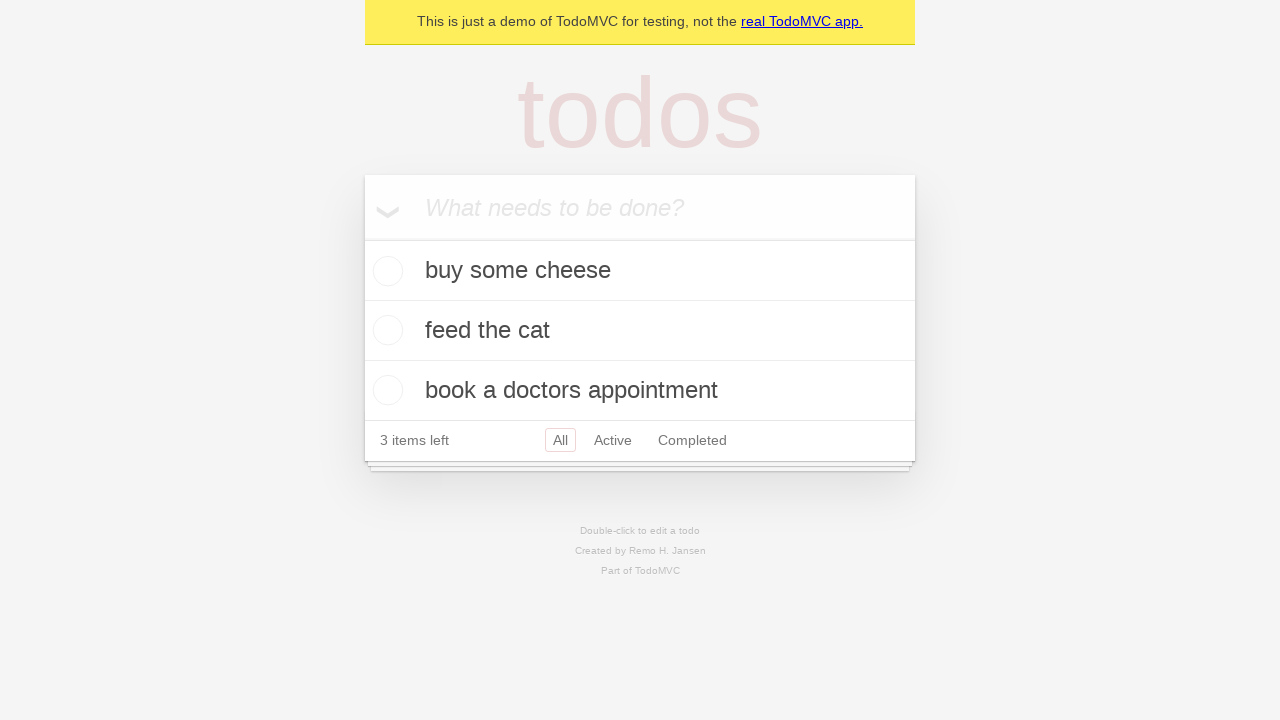

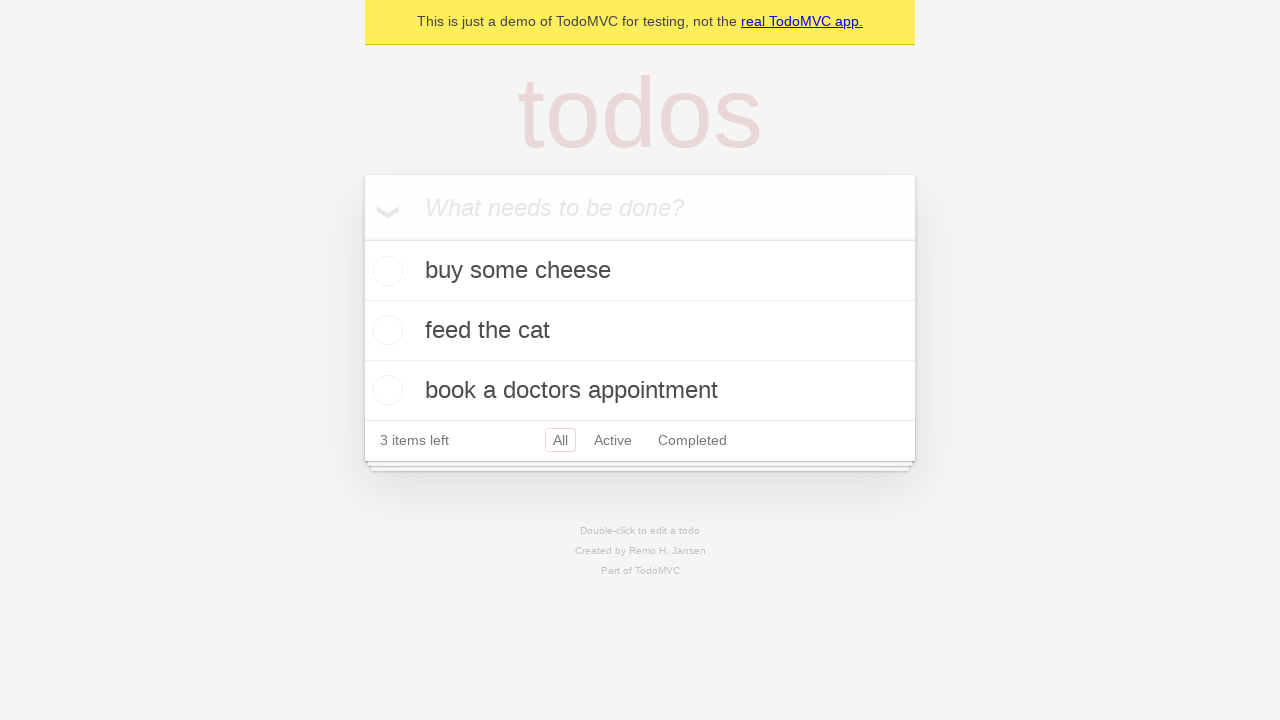